Navigates to W3Schools HTML tables page and iterates through all rows of a sample table to extract company, contact, and country information

Starting URL: https://www.w3schools.com/html/html_tables.asp

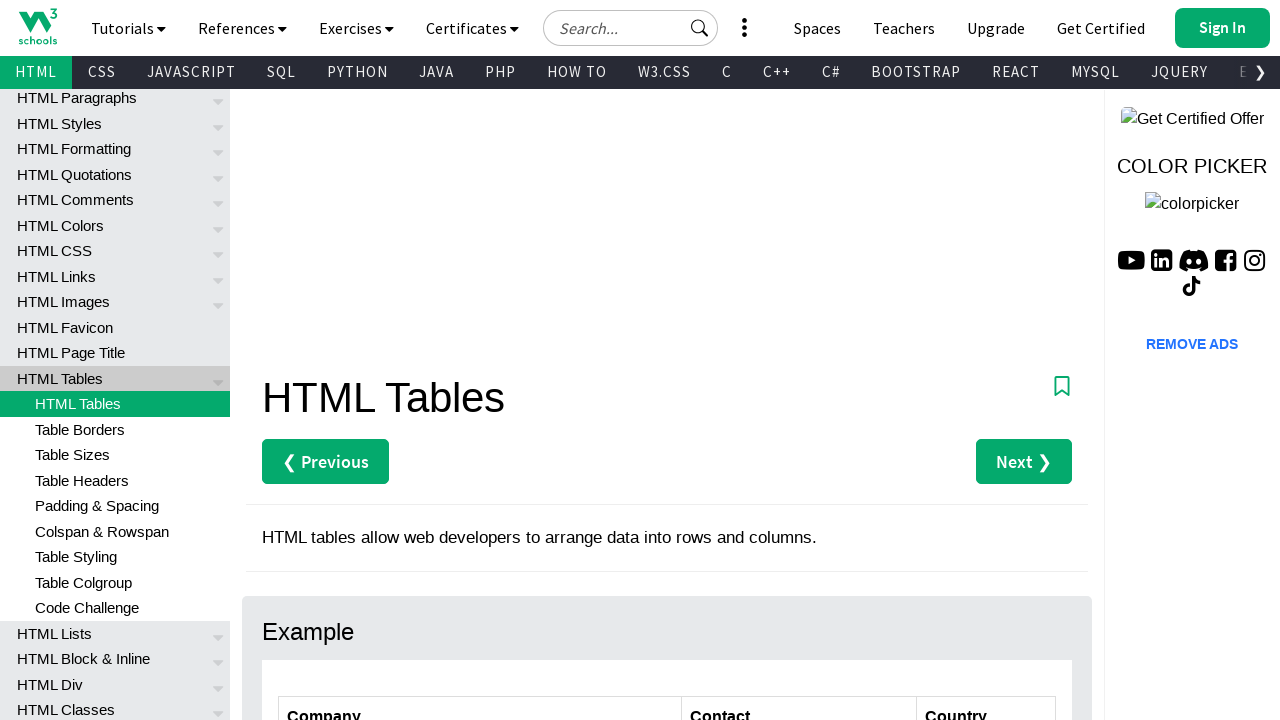

Navigated to W3Schools HTML tables page
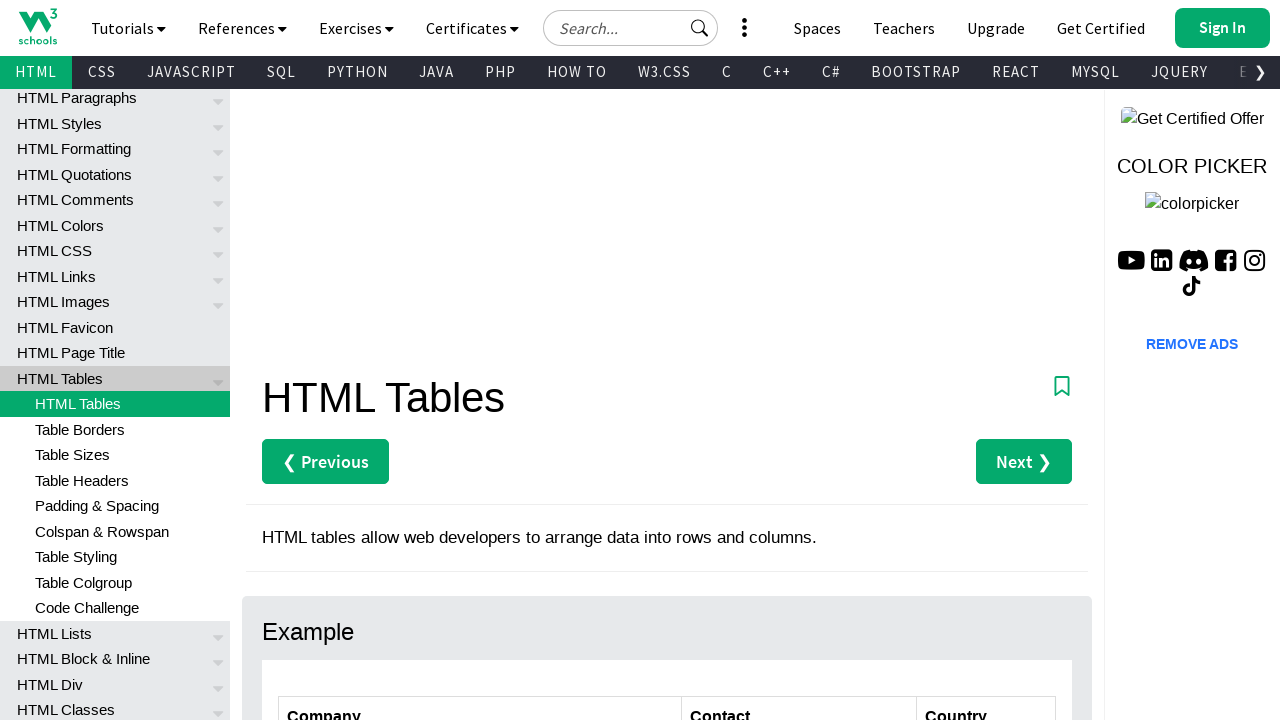

Located all rows in customers table
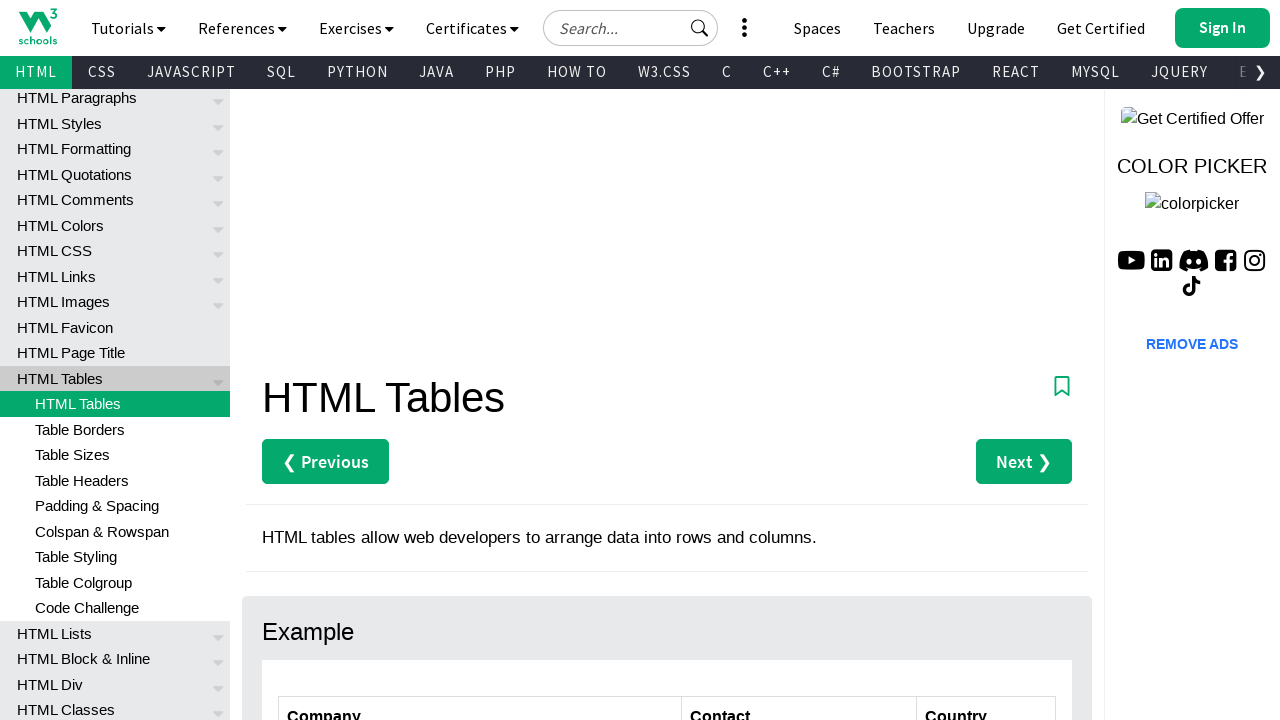

Found 7 total rows in the table
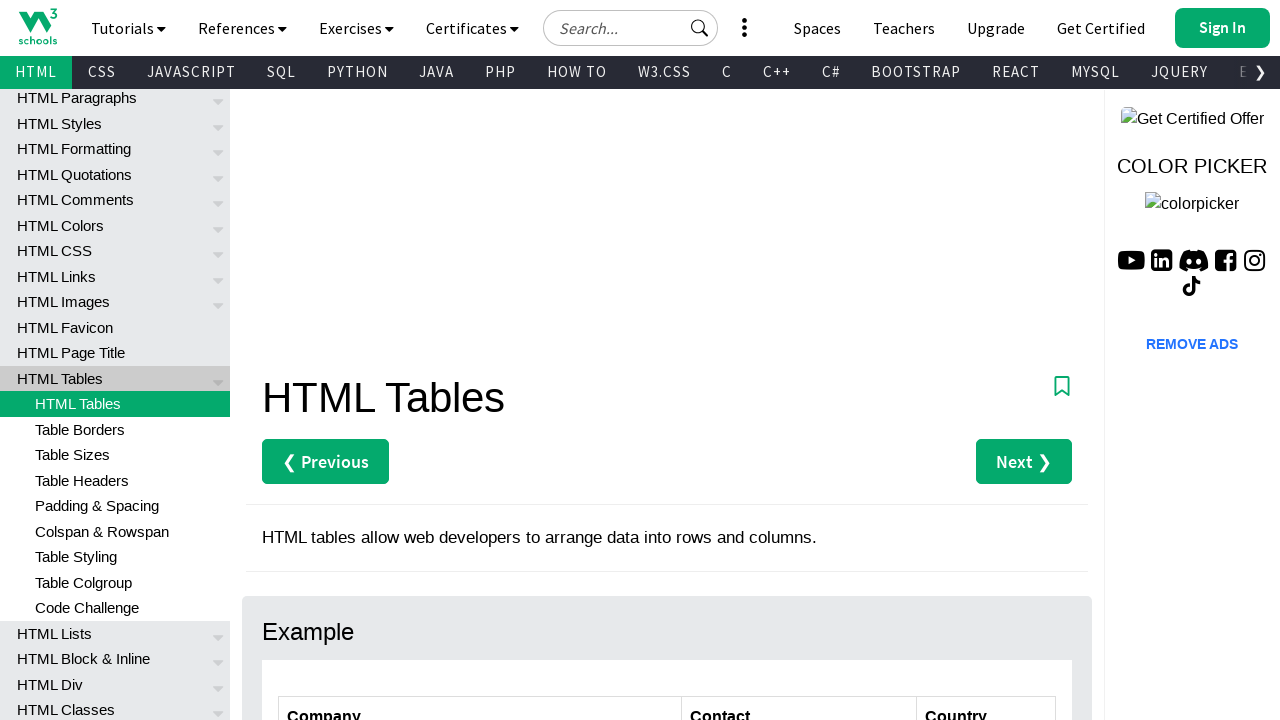

Extracted company name from row 2: Alfreds Futterkiste
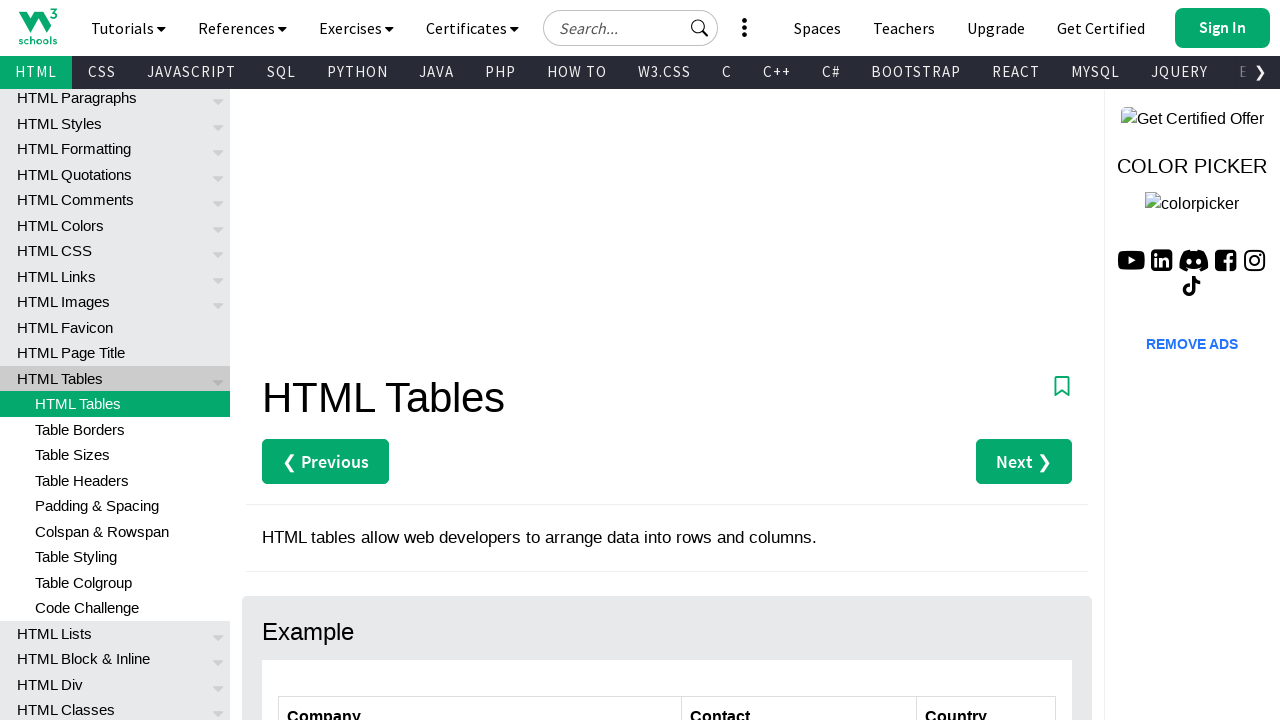

Extracted contact name from row 2: Maria Anders
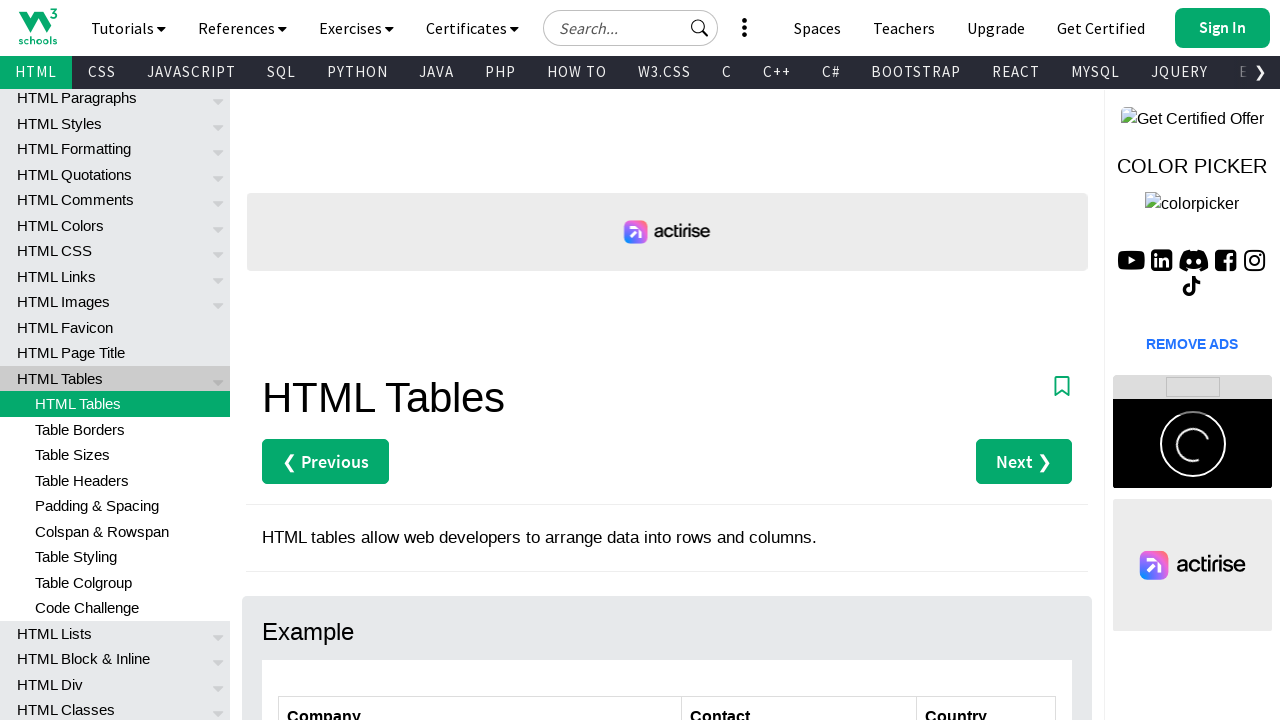

Extracted country name from row 2: Germany
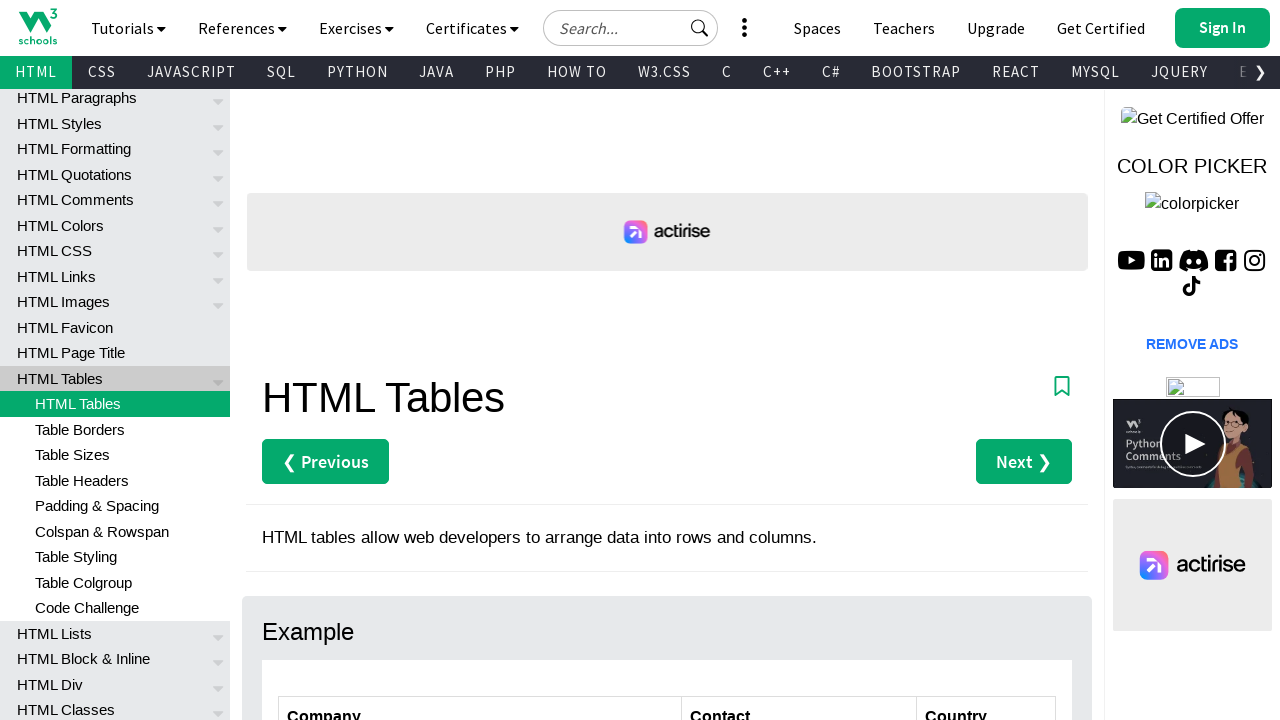

Extracted company name from row 3: Centro comercial Moctezuma
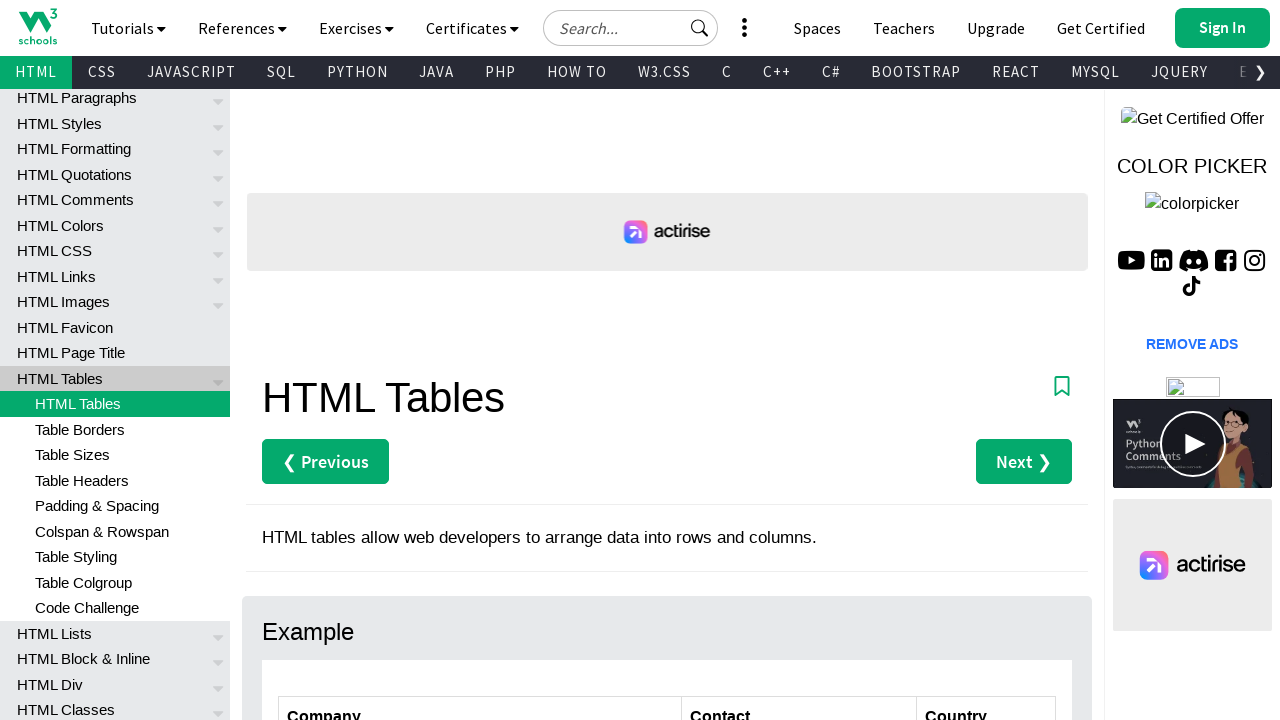

Extracted contact name from row 3: Francisco Chang
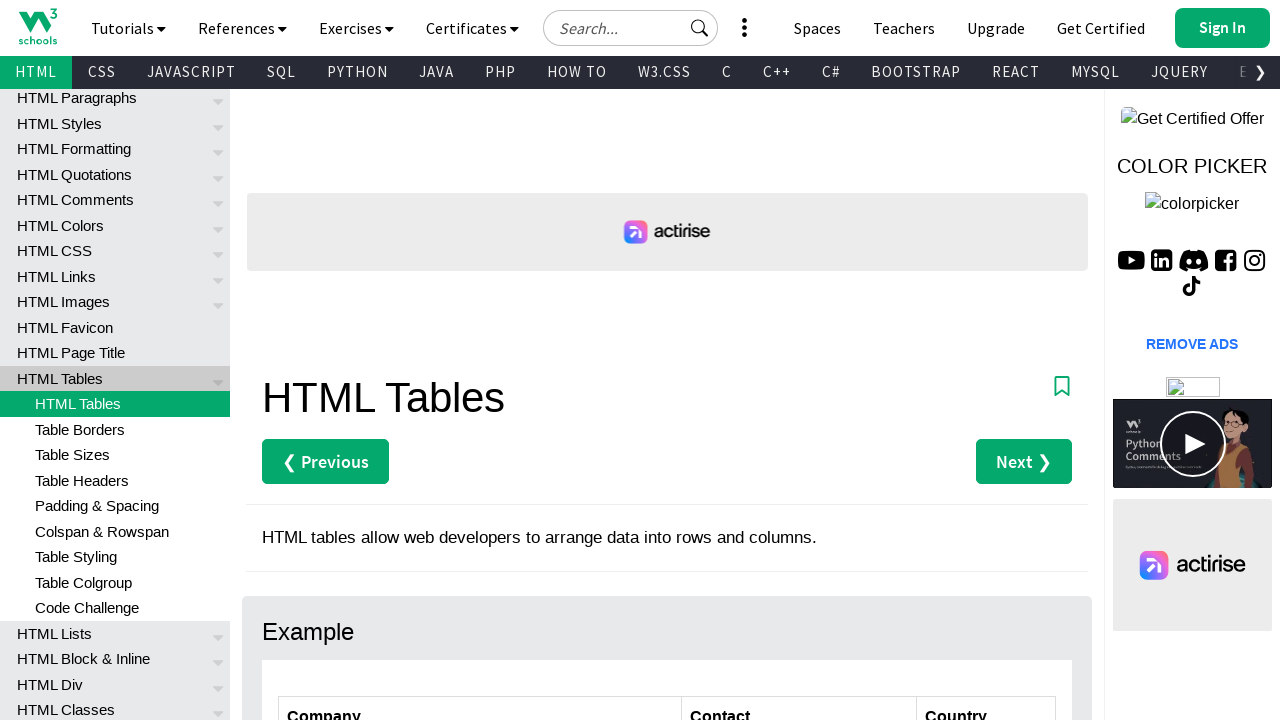

Extracted country name from row 3: Mexico
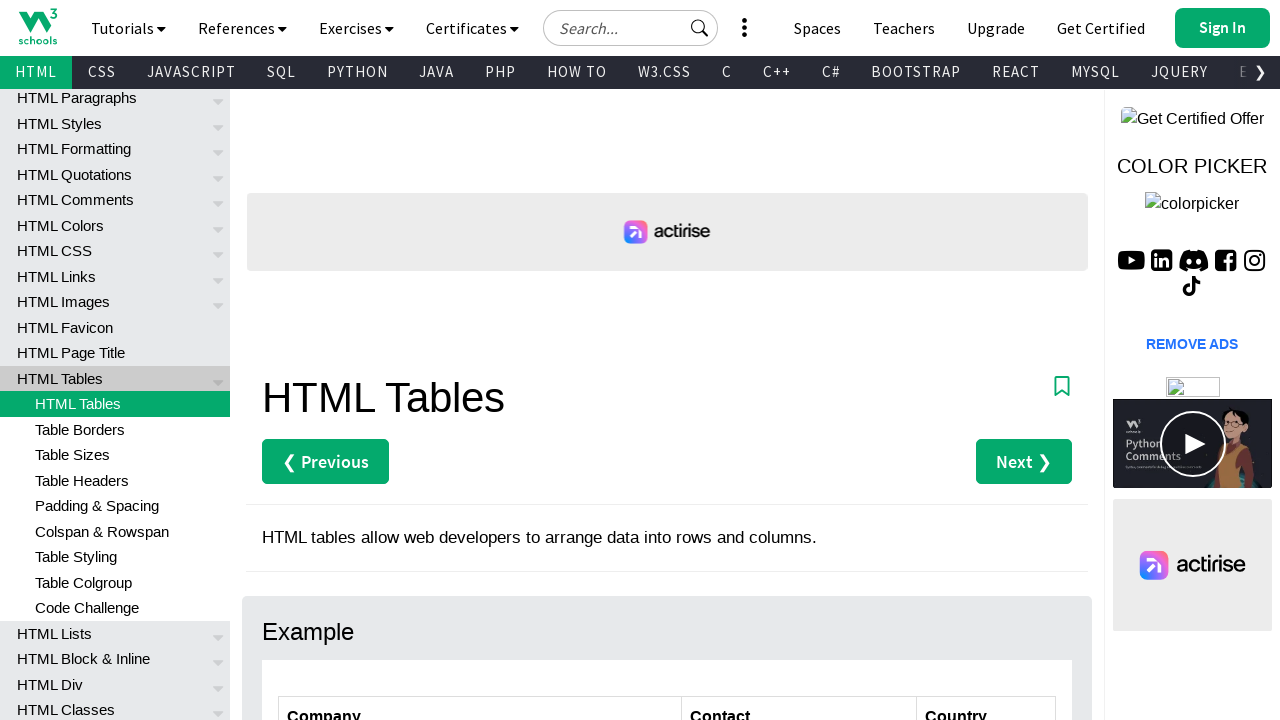

Extracted company name from row 4: Ernst Handel
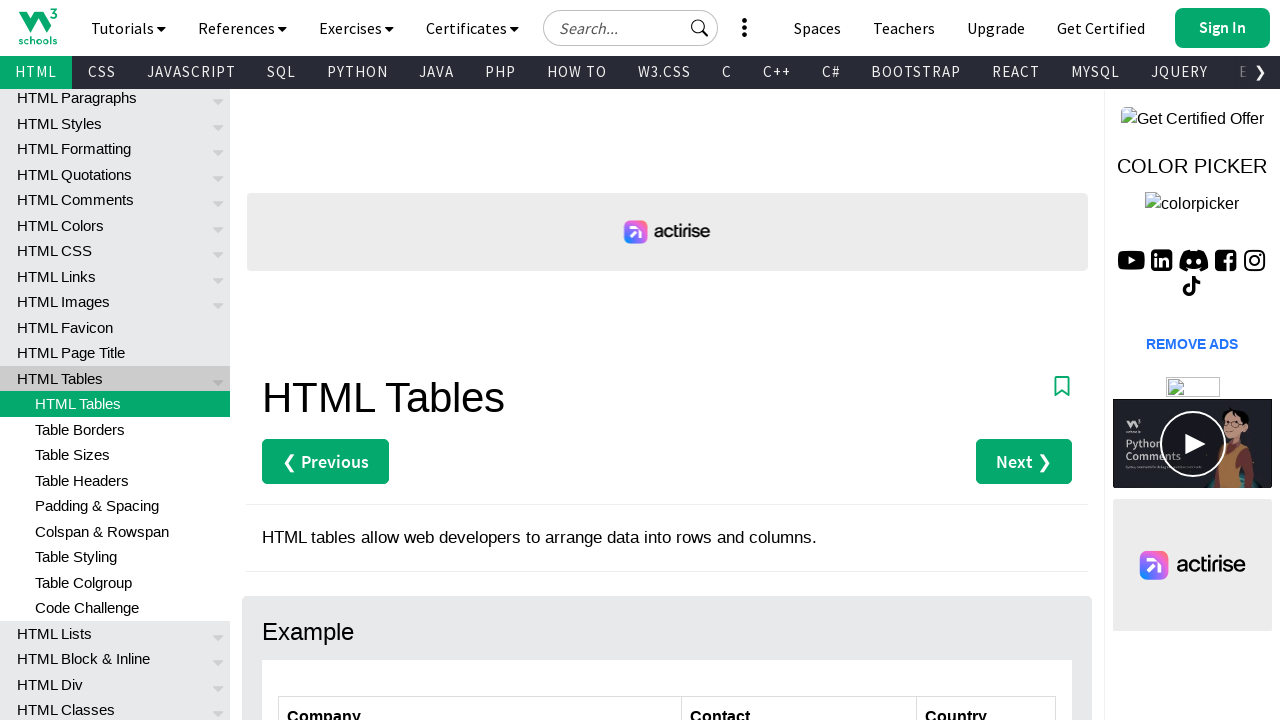

Extracted contact name from row 4: Roland Mendel
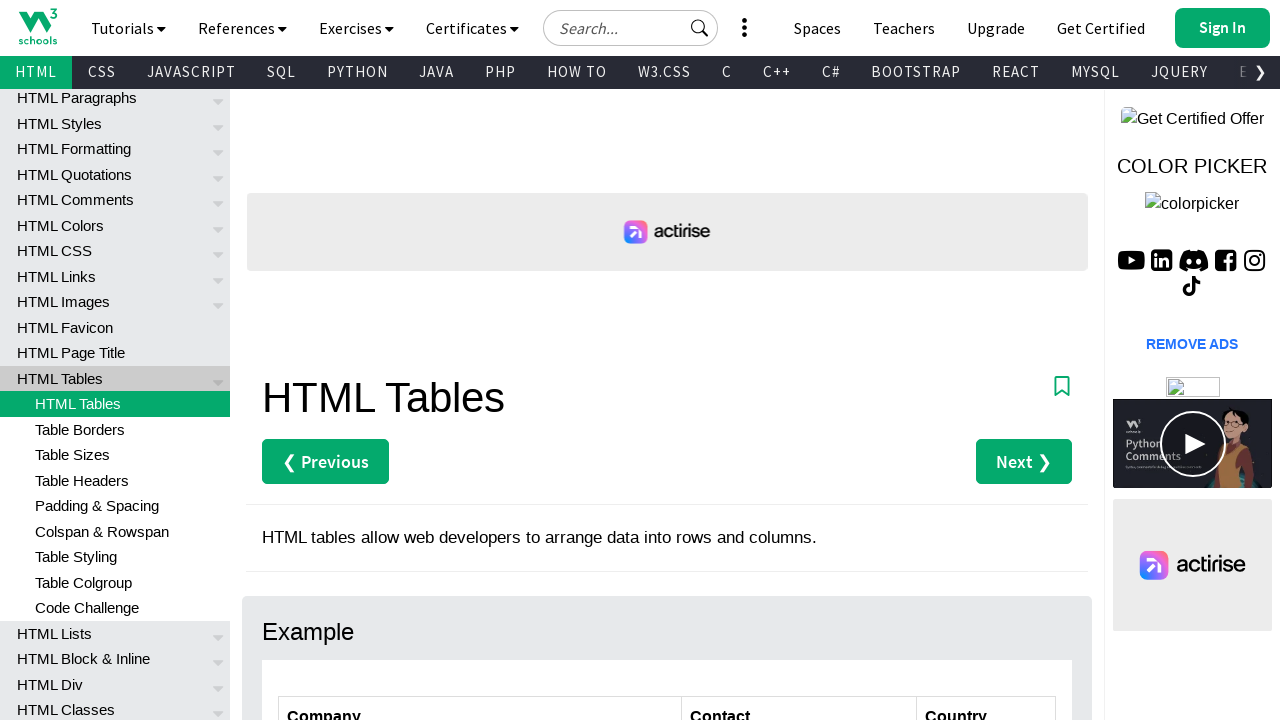

Extracted country name from row 4: Austria
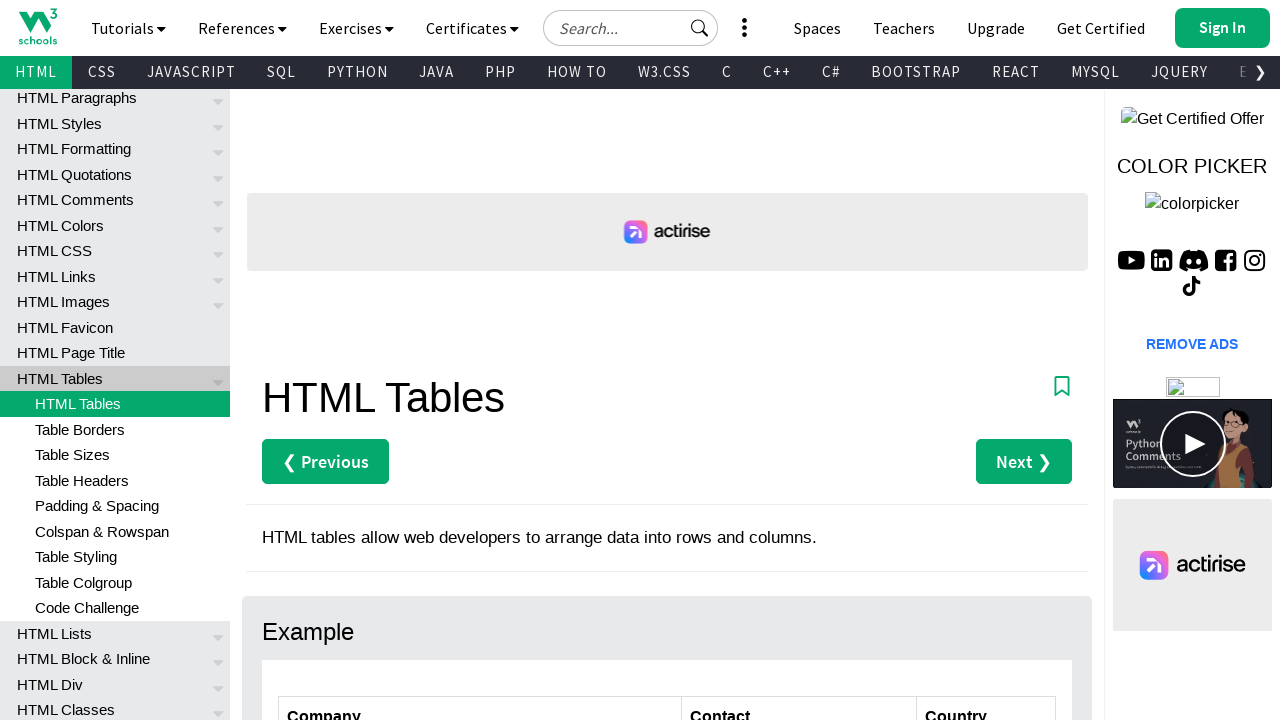

Extracted company name from row 5: Island Trading
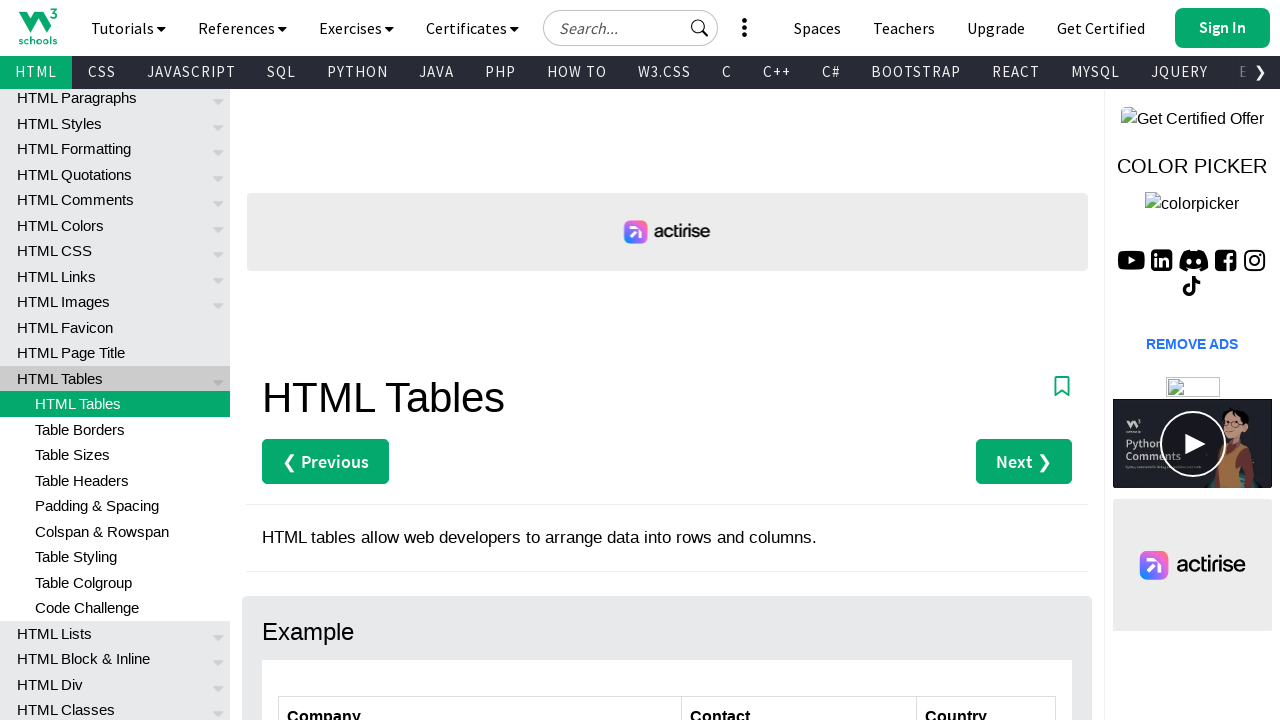

Extracted contact name from row 5: Helen Bennett
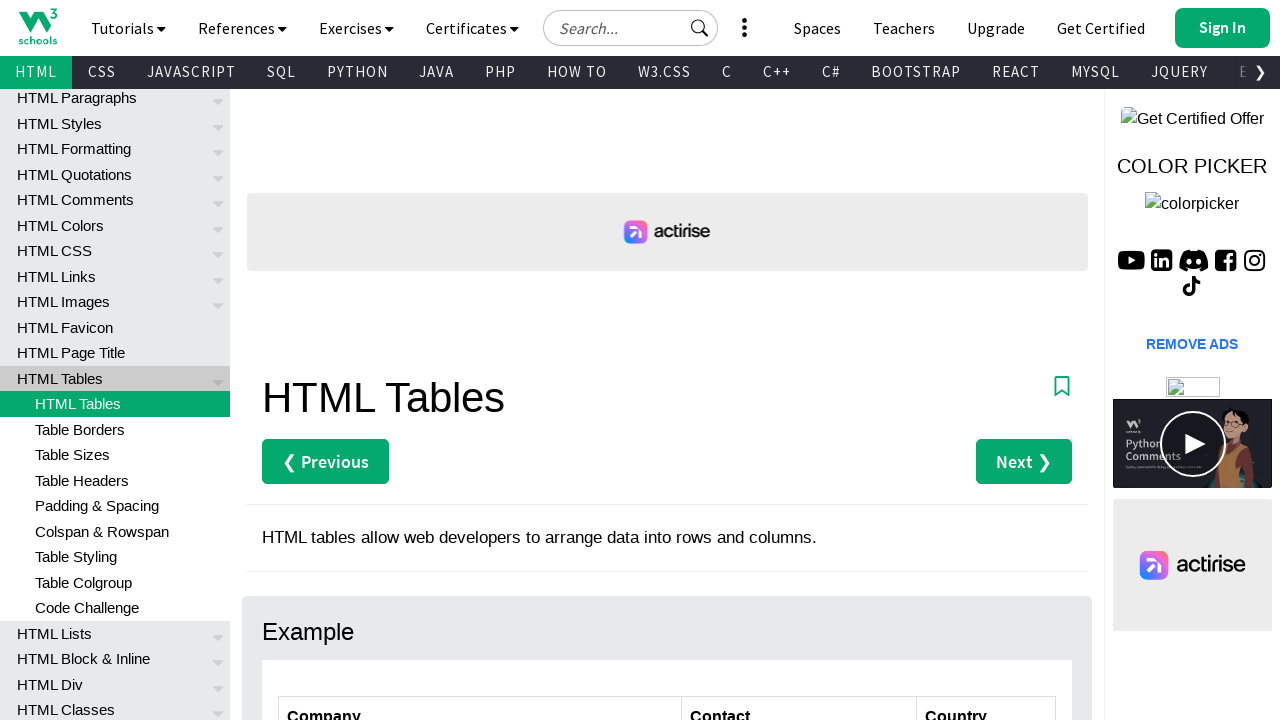

Extracted country name from row 5: UK
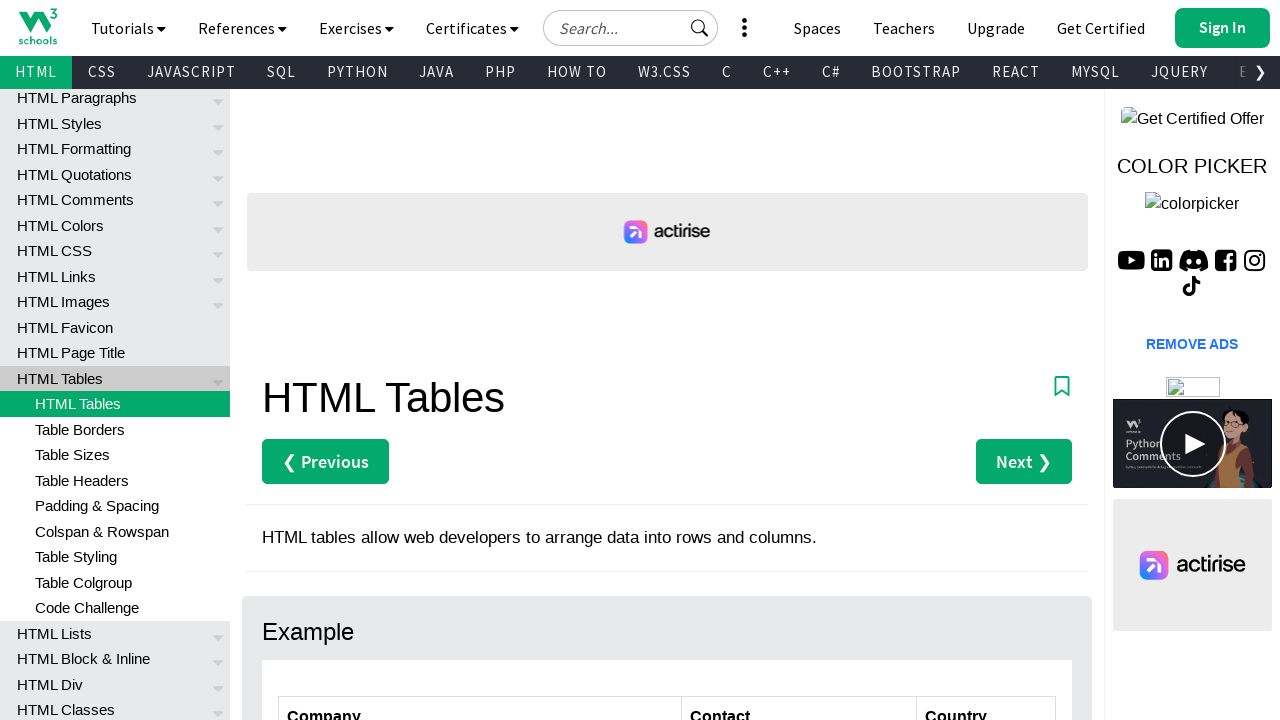

Extracted company name from row 6: Laughing Bacchus Winecellars
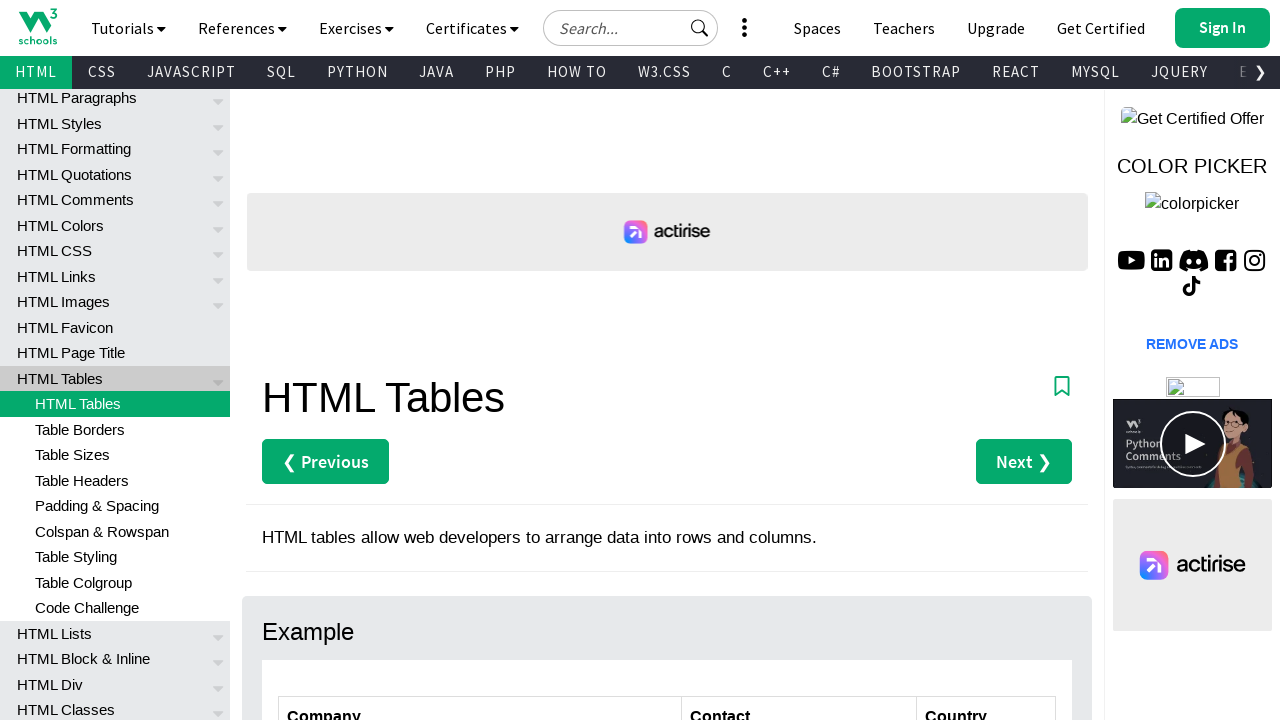

Extracted contact name from row 6: Yoshi Tannamuri
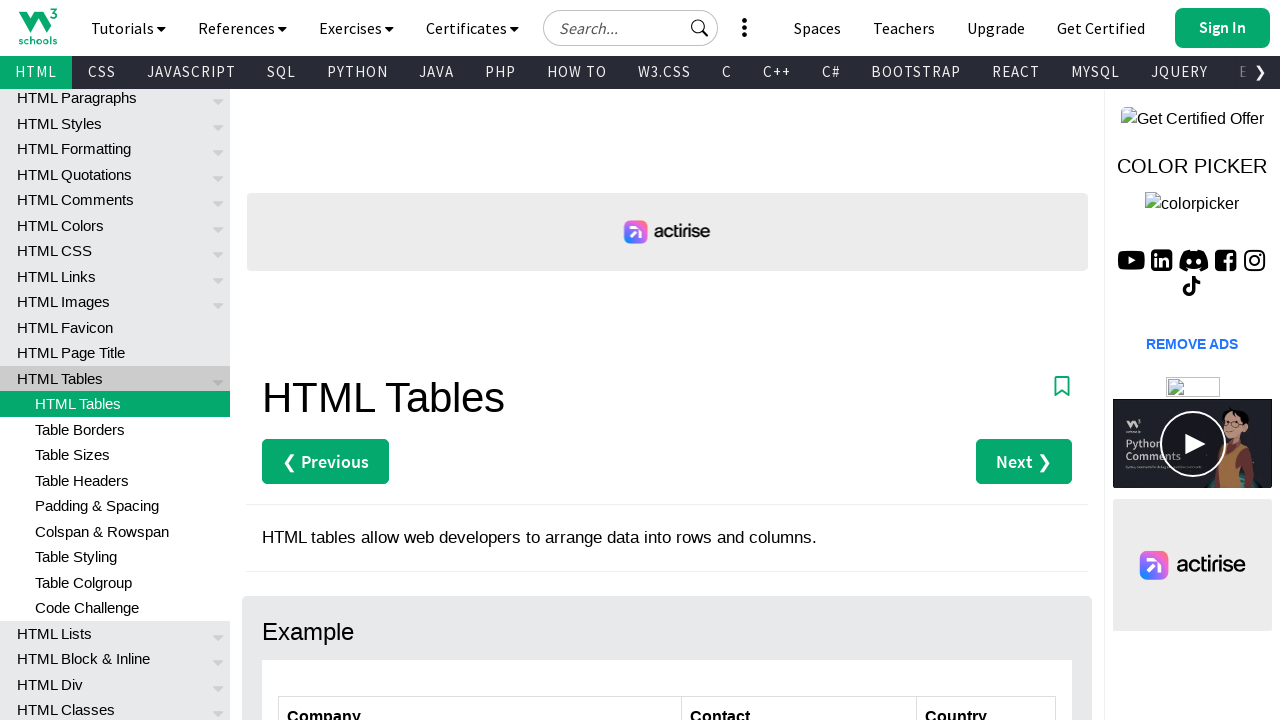

Extracted country name from row 6: Canada
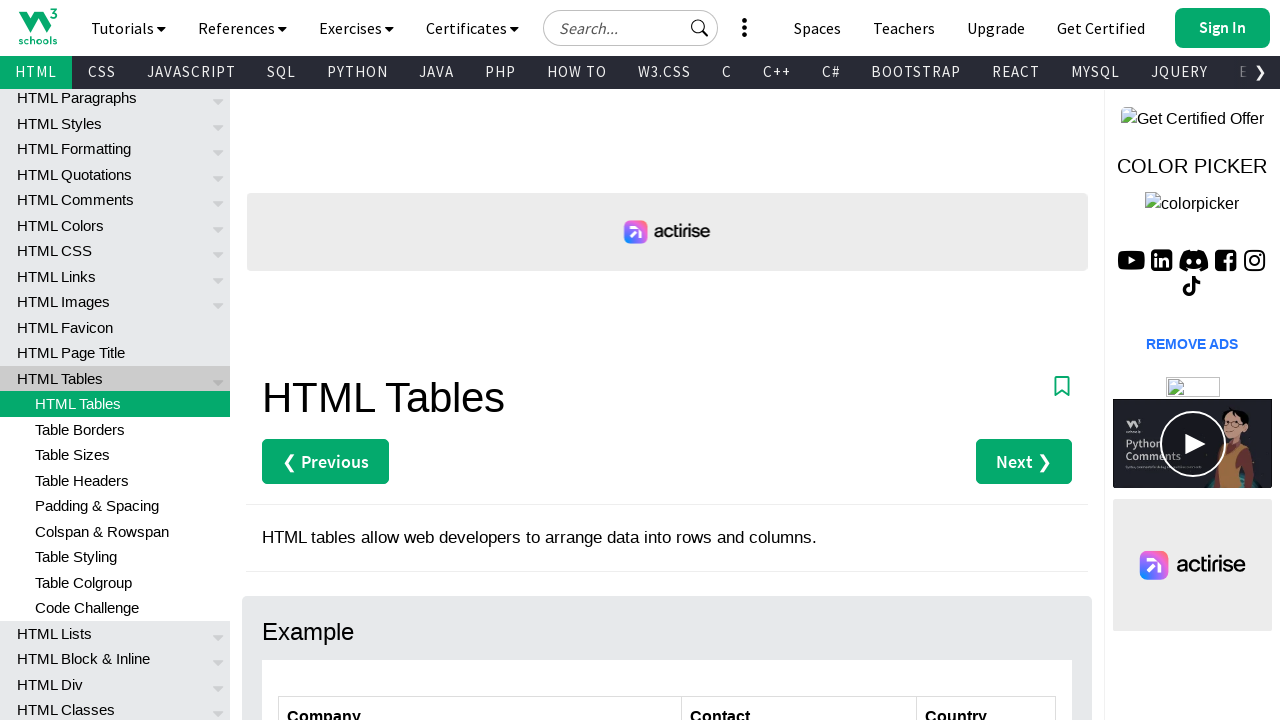

Extracted company name from row 7: Magazzini Alimentari Riuniti
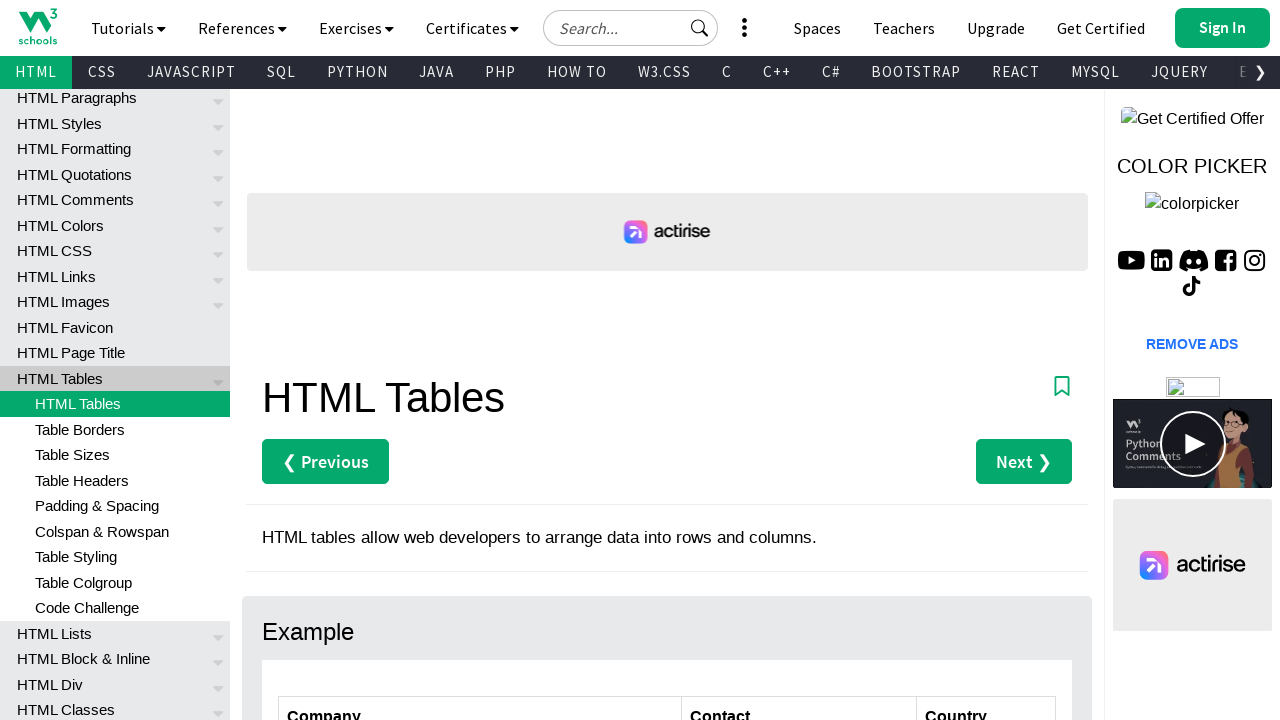

Extracted contact name from row 7: Giovanni Rovelli
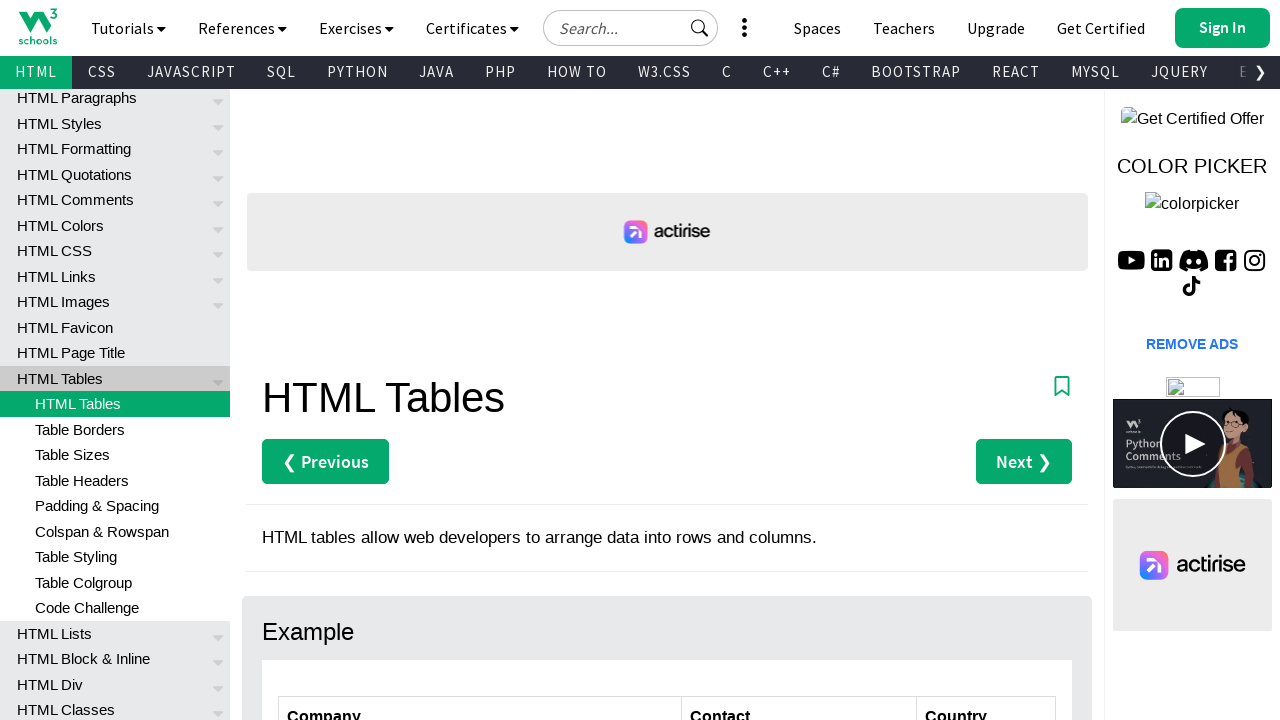

Extracted country name from row 7: Italy
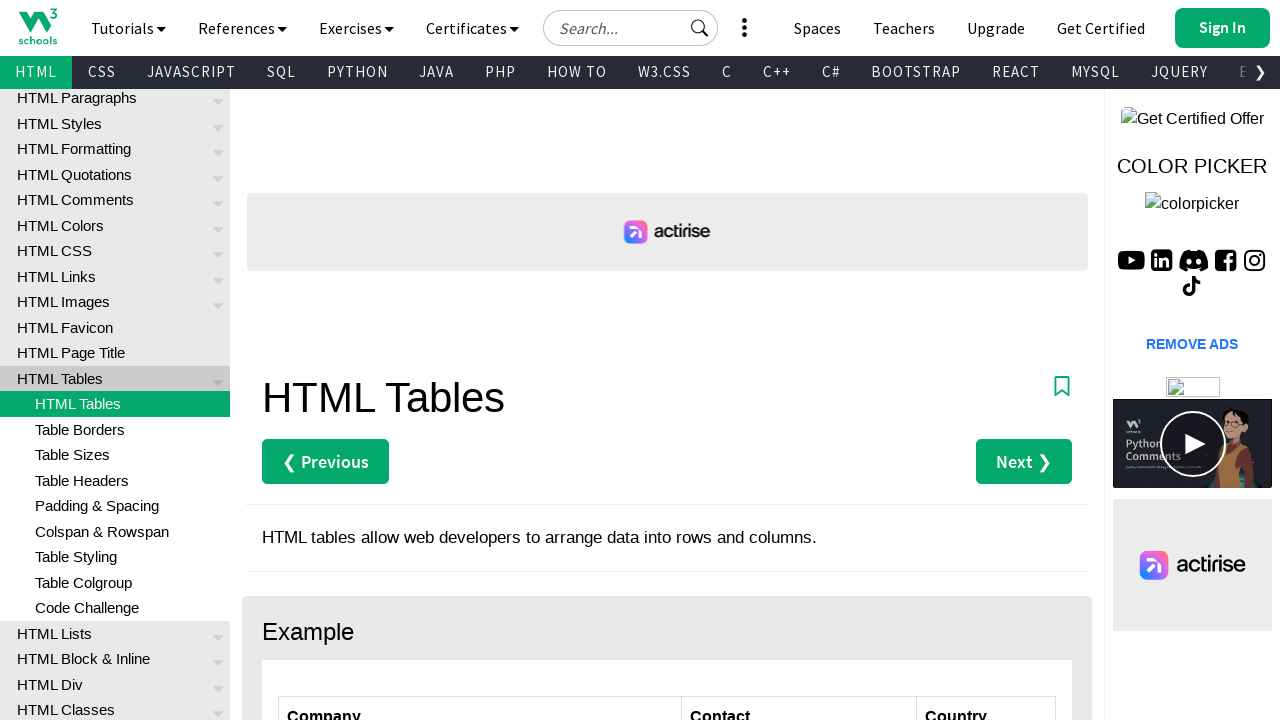

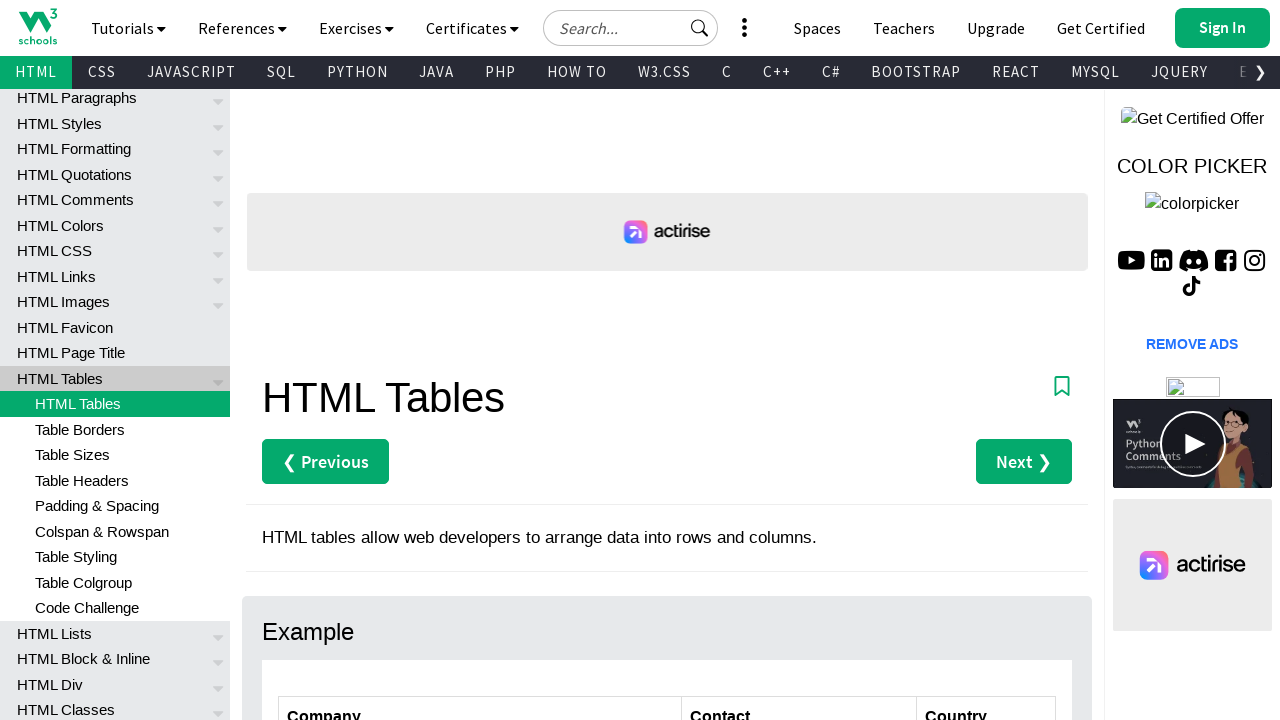